Tests opting out of A/B tests by adding an opt-out cookie after visiting the page, then refreshing to verify the page shows "No A/B Test" heading

Starting URL: http://the-internet.herokuapp.com/abtest

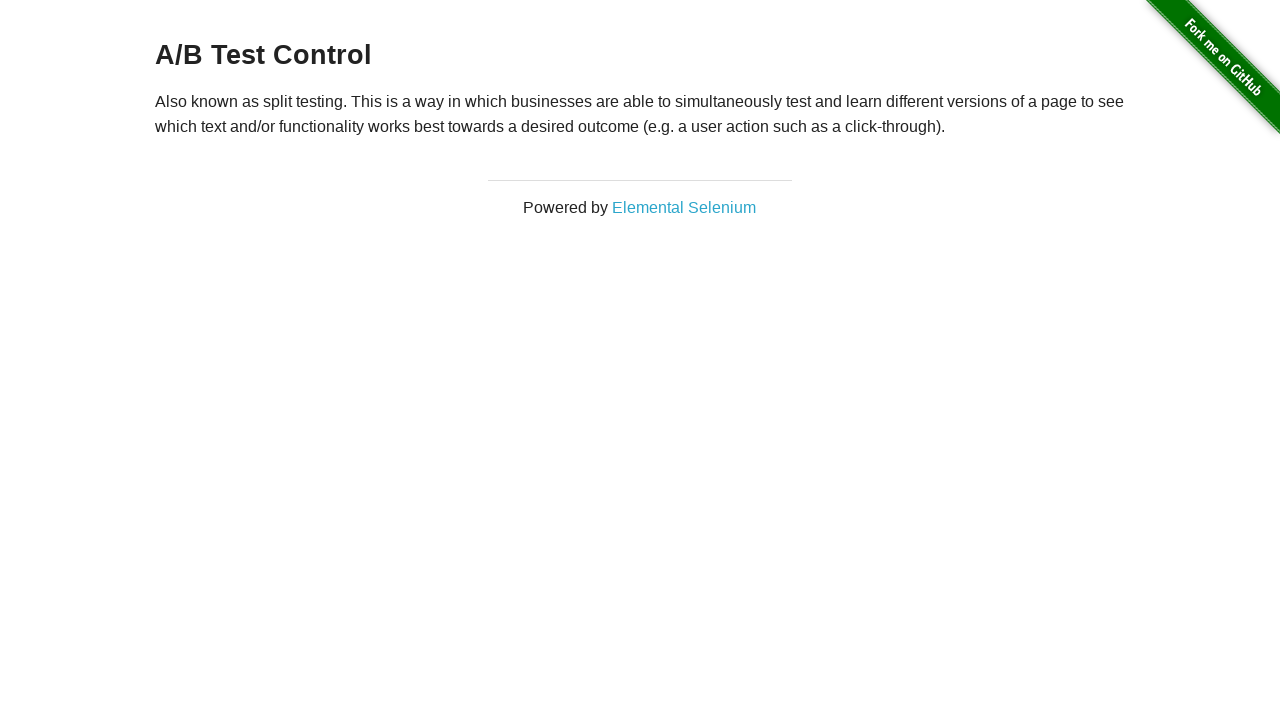

Waited for h3 heading to load on initial page
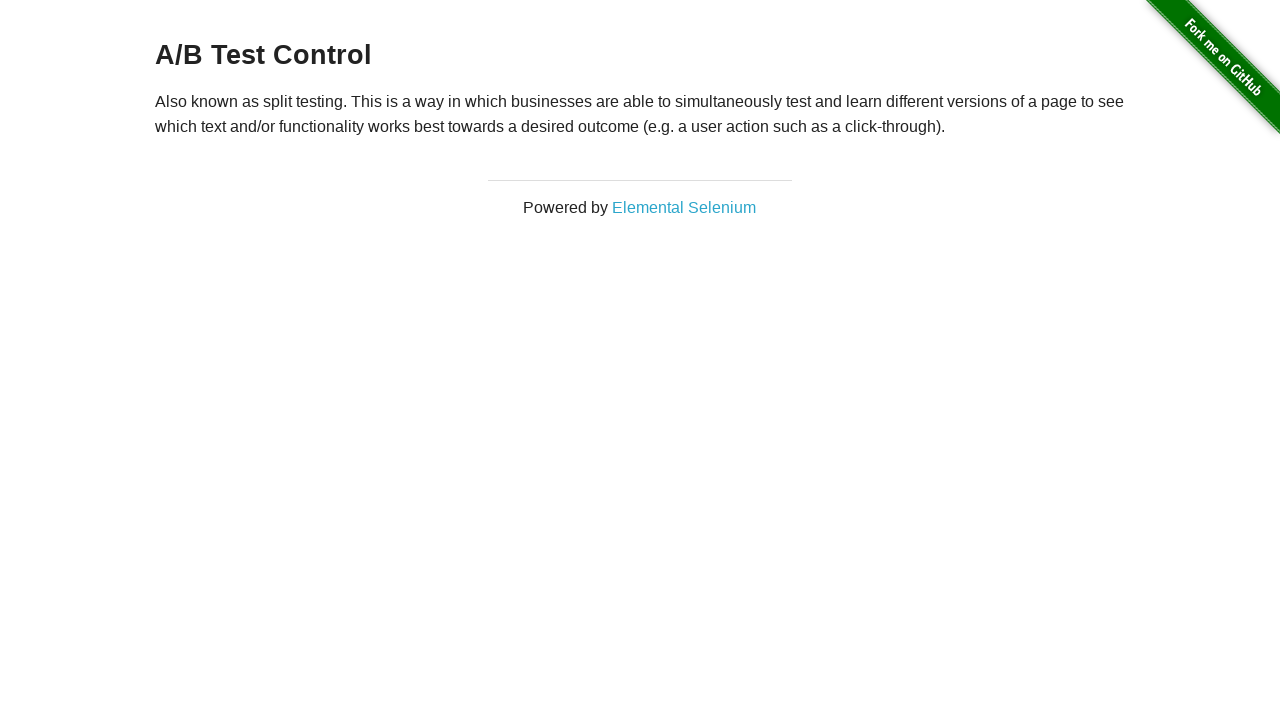

Added optimizelyOptOut cookie to opt out of A/B tests
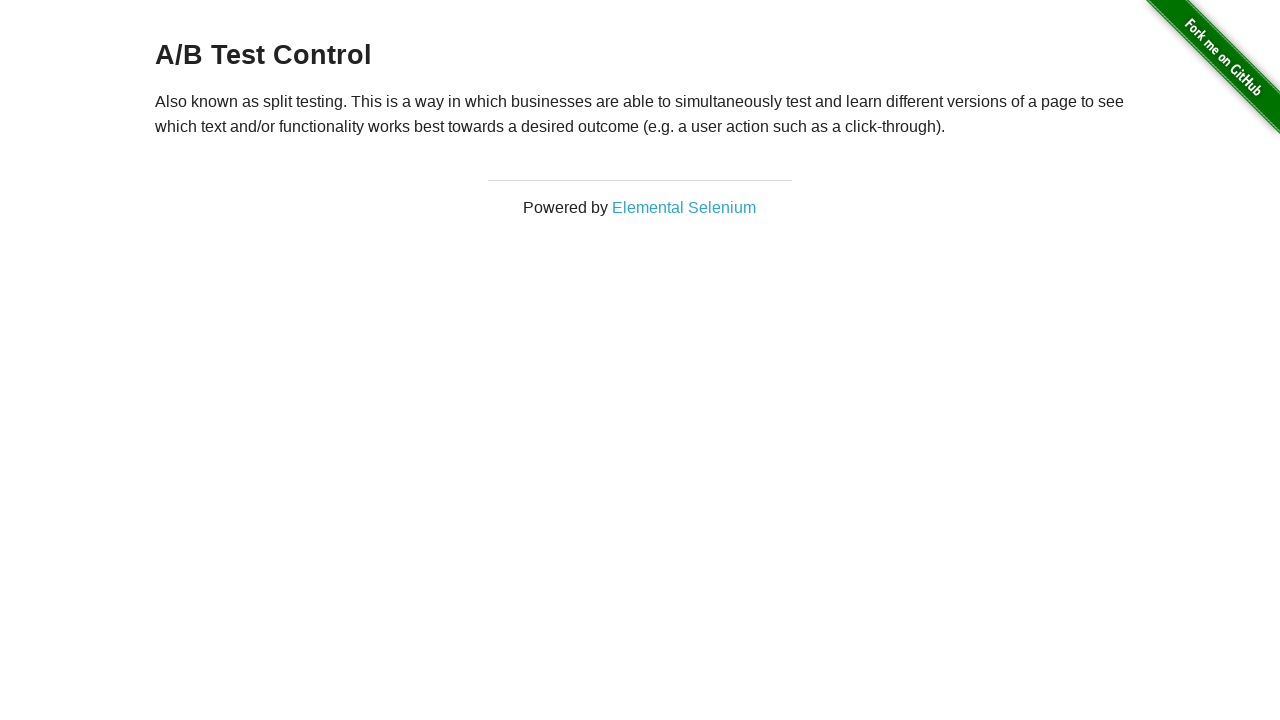

Refreshed page after adding opt-out cookie
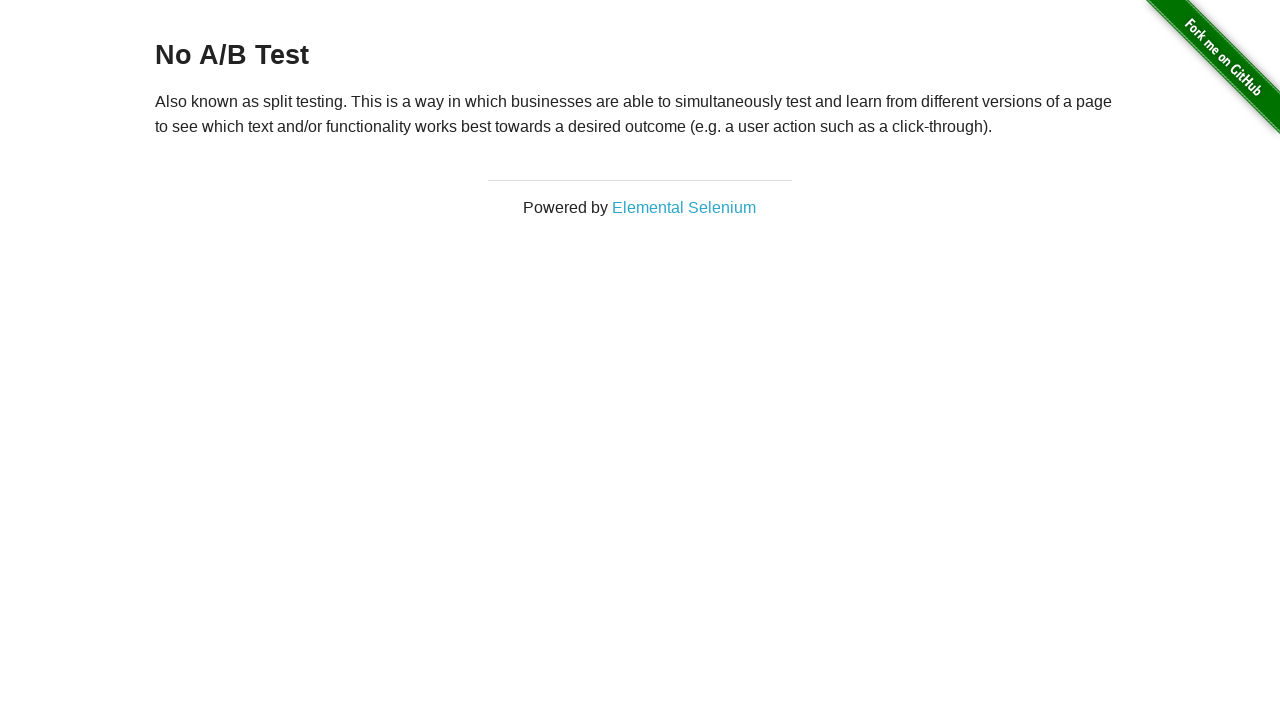

Waited for h3 heading to load after page refresh
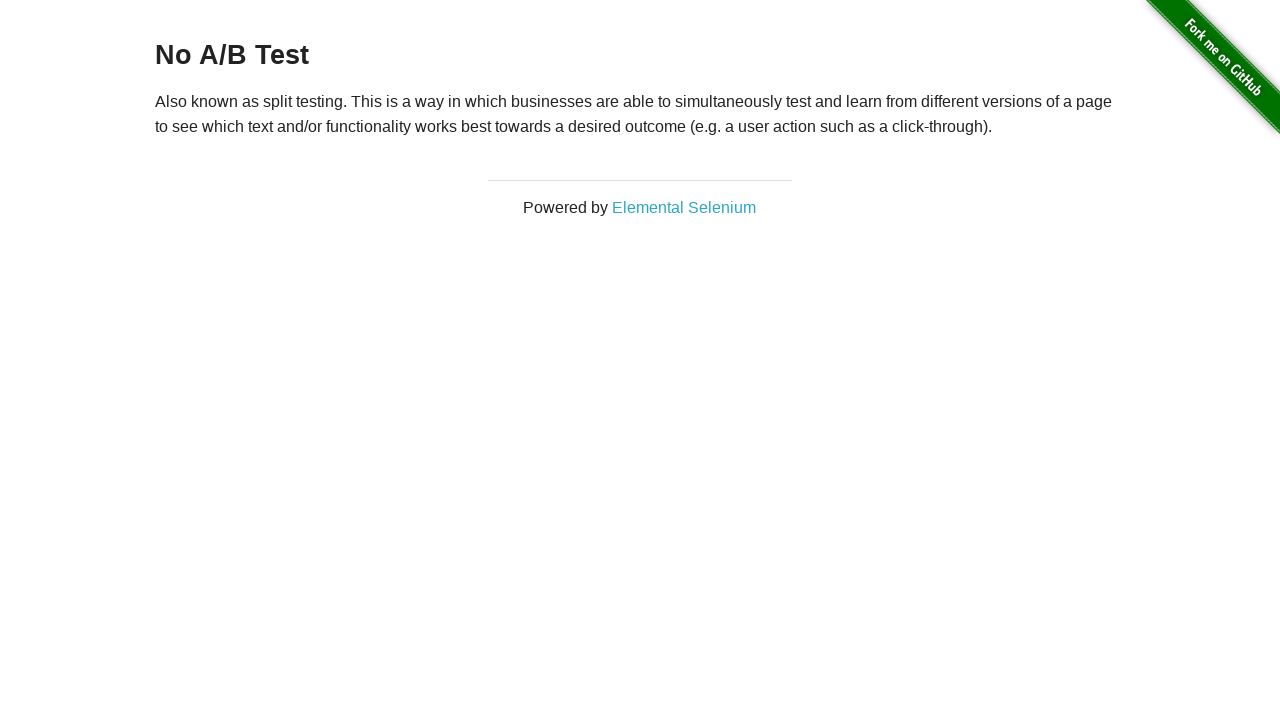

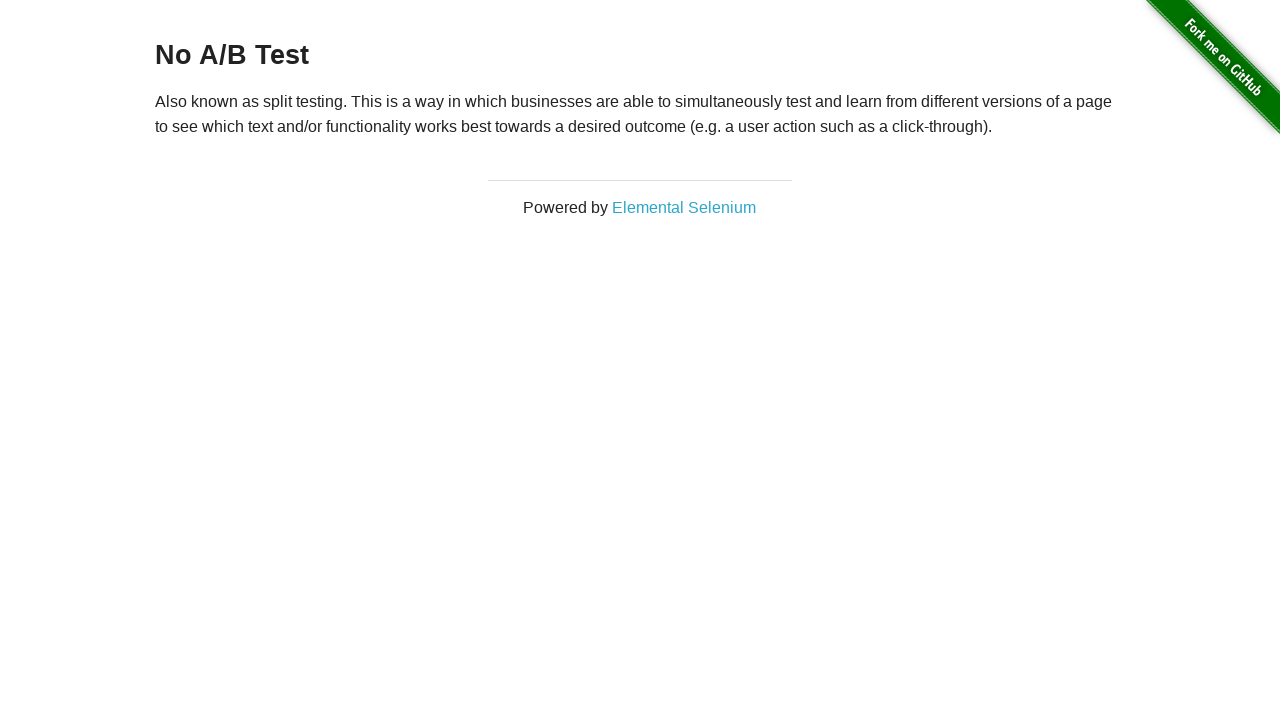